Tests horizontal slider by clicking on it and pressing arrow right keys 9 times to move the slider from minimum (0) to maximum value (5)

Starting URL: https://the-internet.herokuapp.com/horizontal_slider

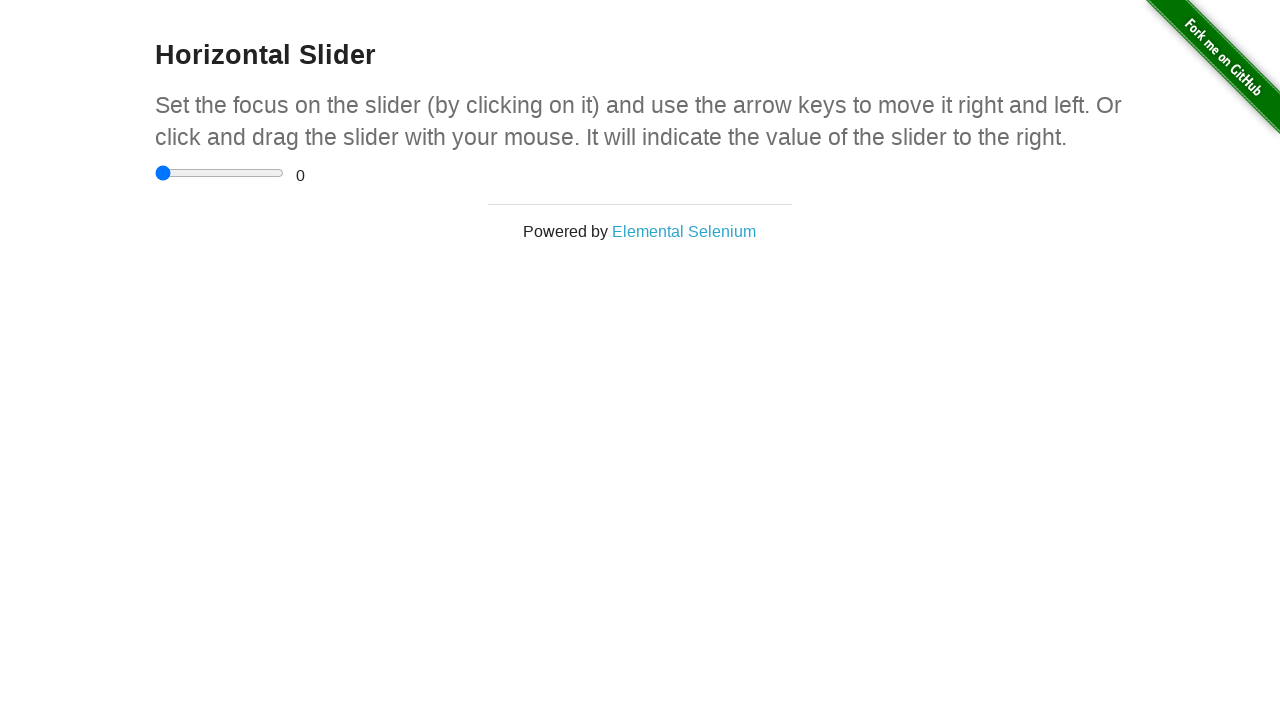

Located horizontal slider element
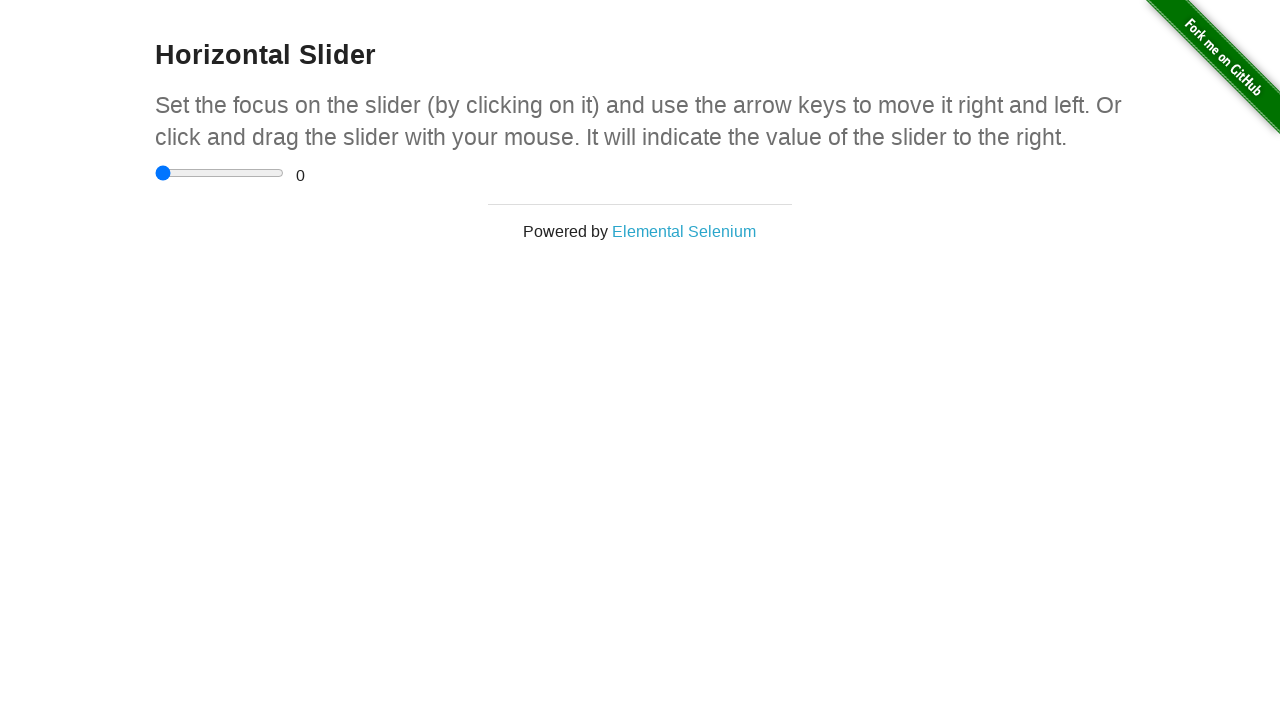

Slider element is visible and ready
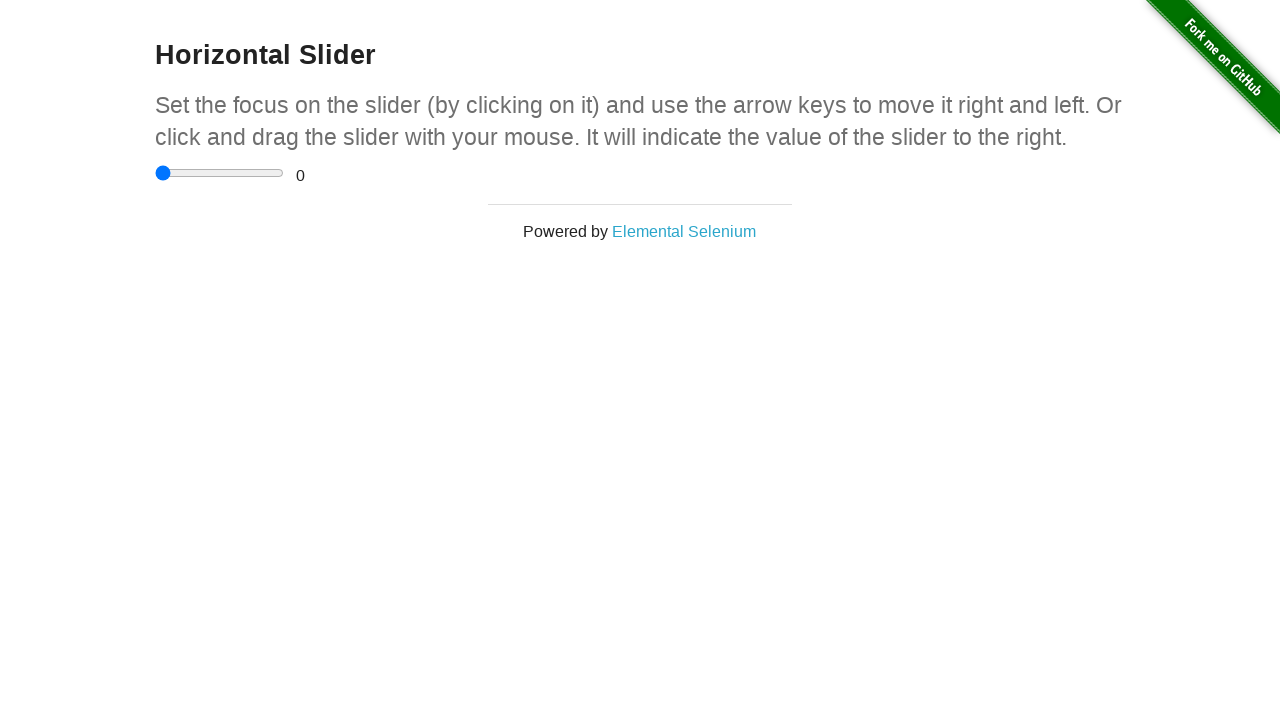

Clicked on slider to focus it at (220, 173) on input[type='range']
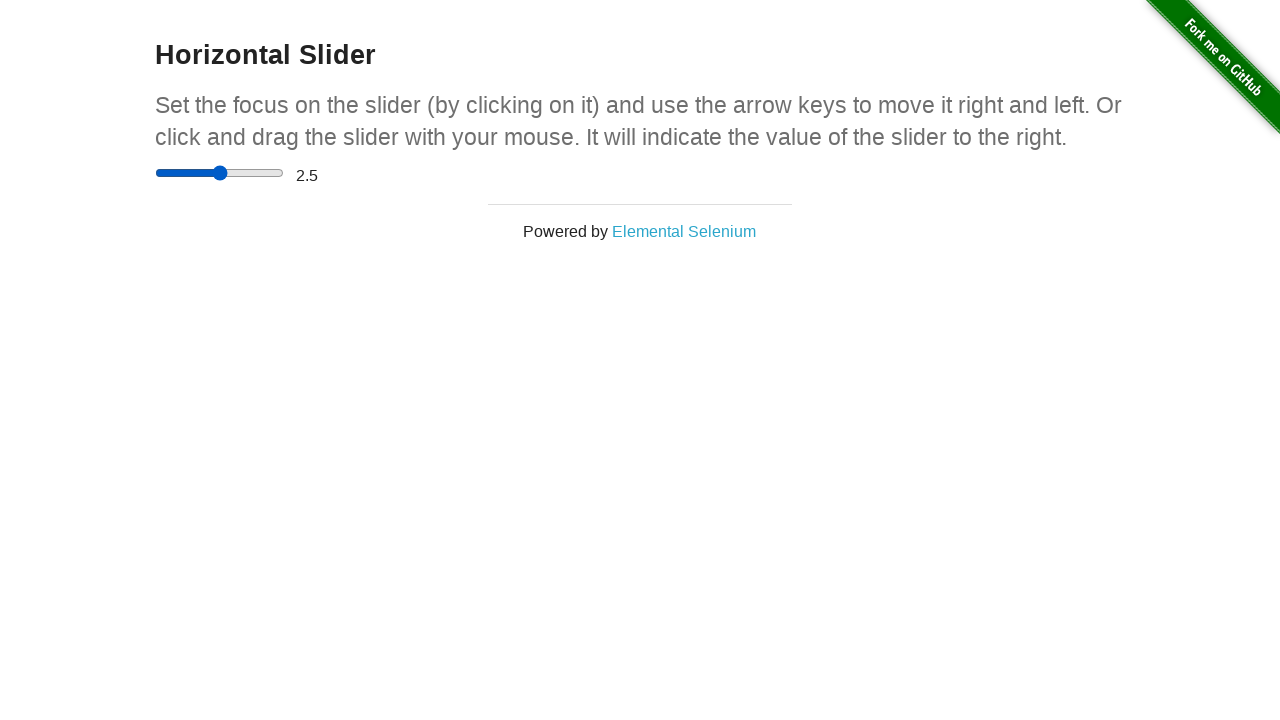

Pressed ArrowRight key to move slider towards maximum value
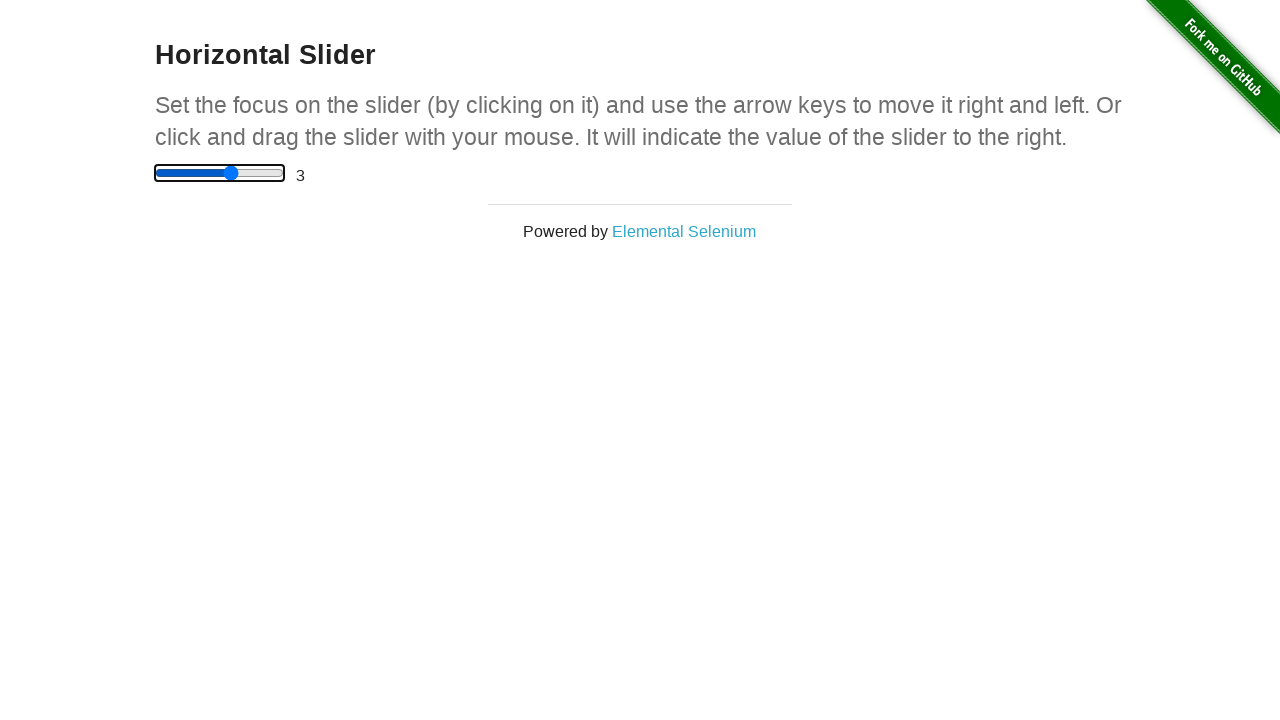

Pressed ArrowRight key to move slider towards maximum value
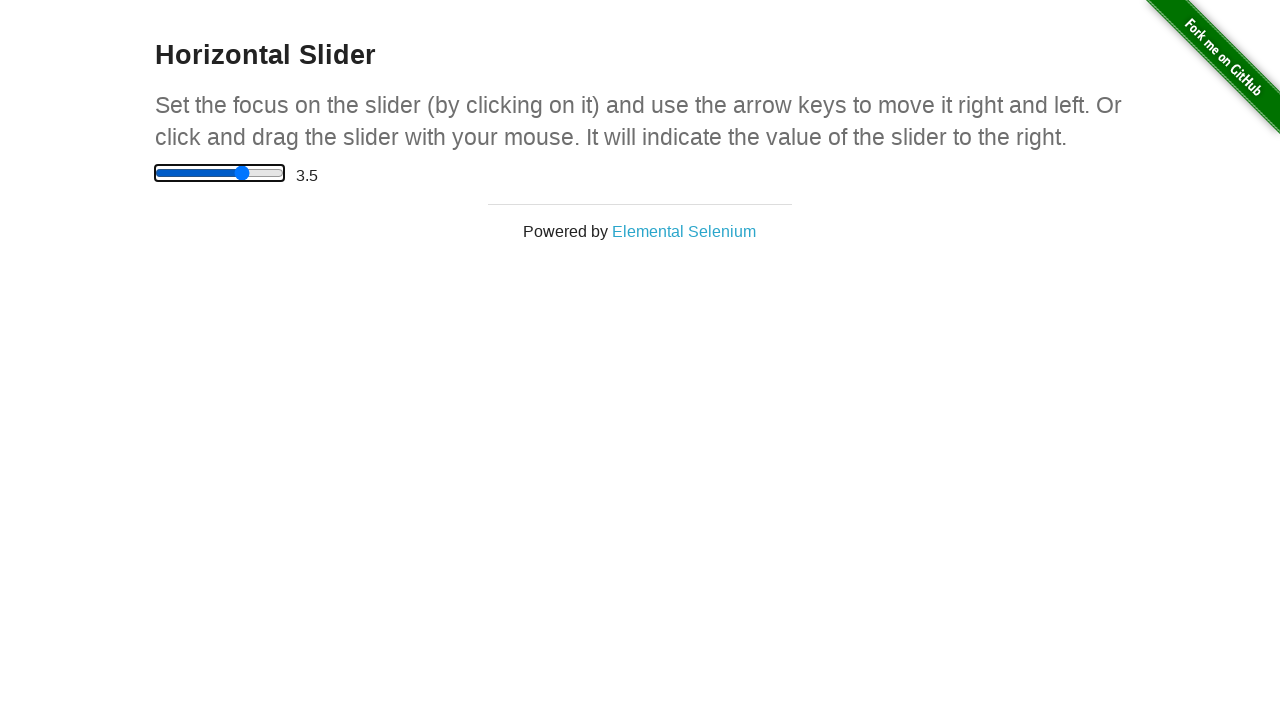

Pressed ArrowRight key to move slider towards maximum value
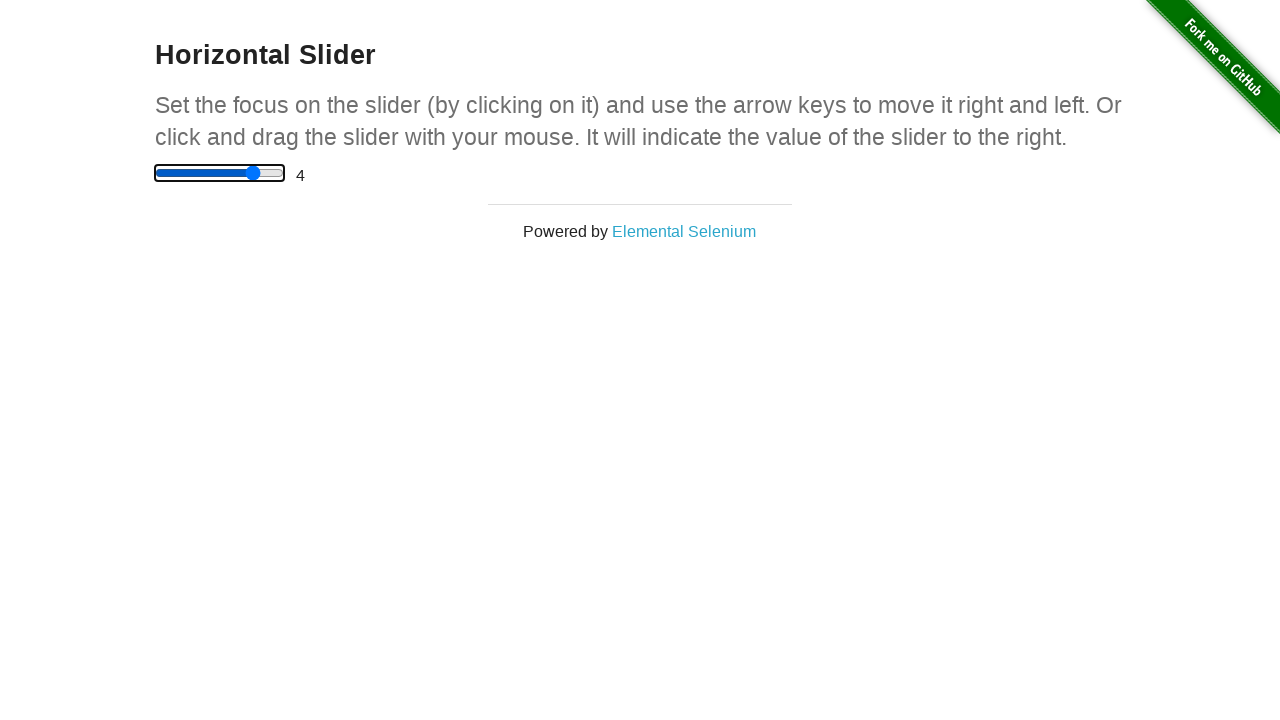

Pressed ArrowRight key to move slider towards maximum value
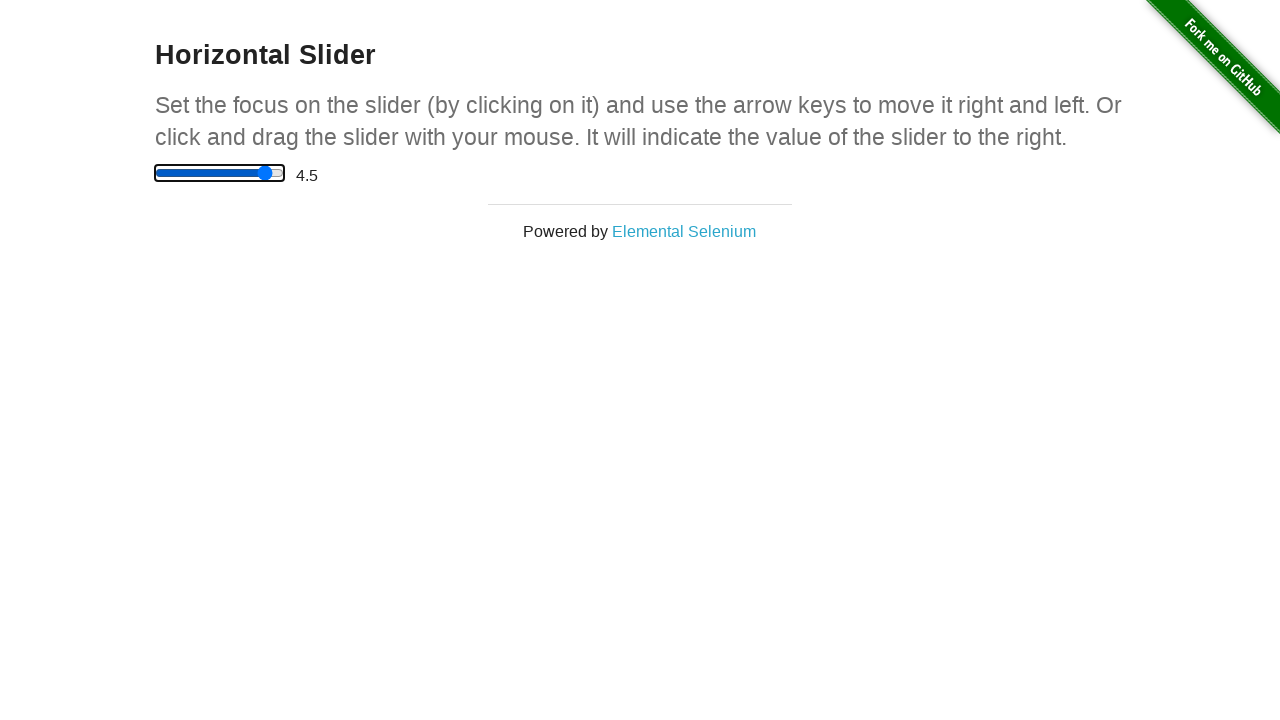

Pressed ArrowRight key to move slider towards maximum value
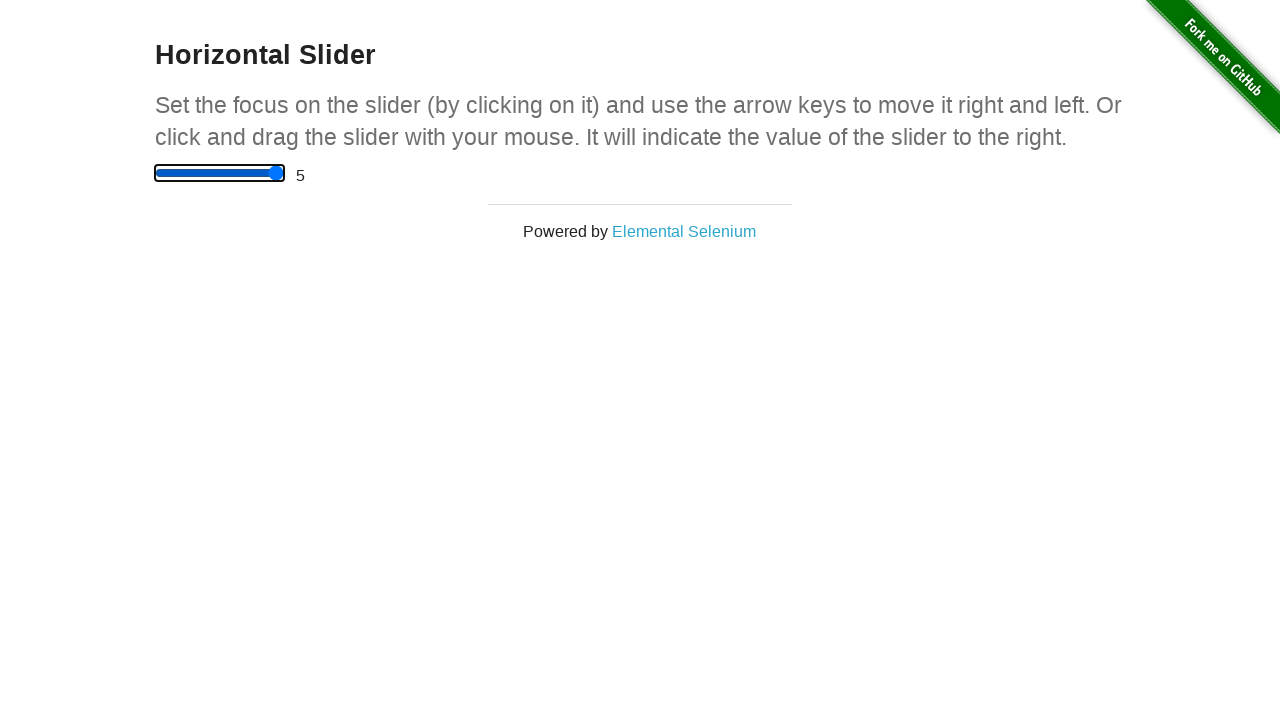

Pressed ArrowRight key to move slider towards maximum value
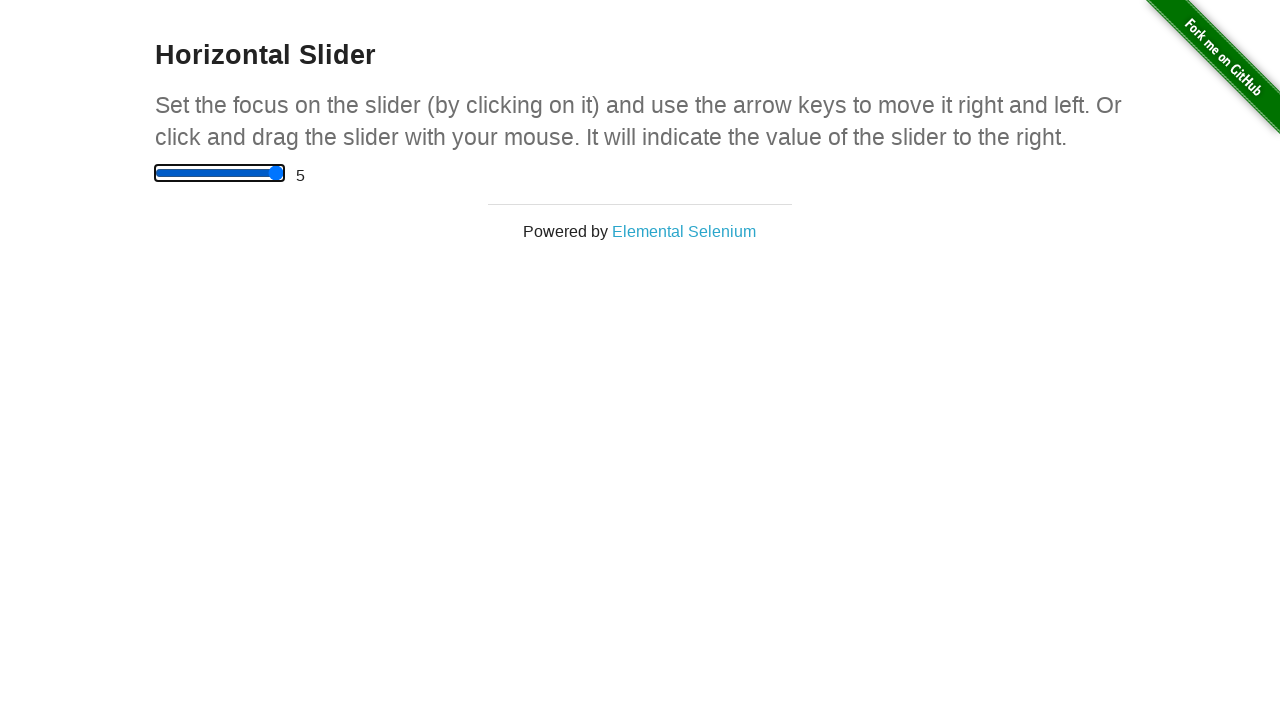

Pressed ArrowRight key to move slider towards maximum value
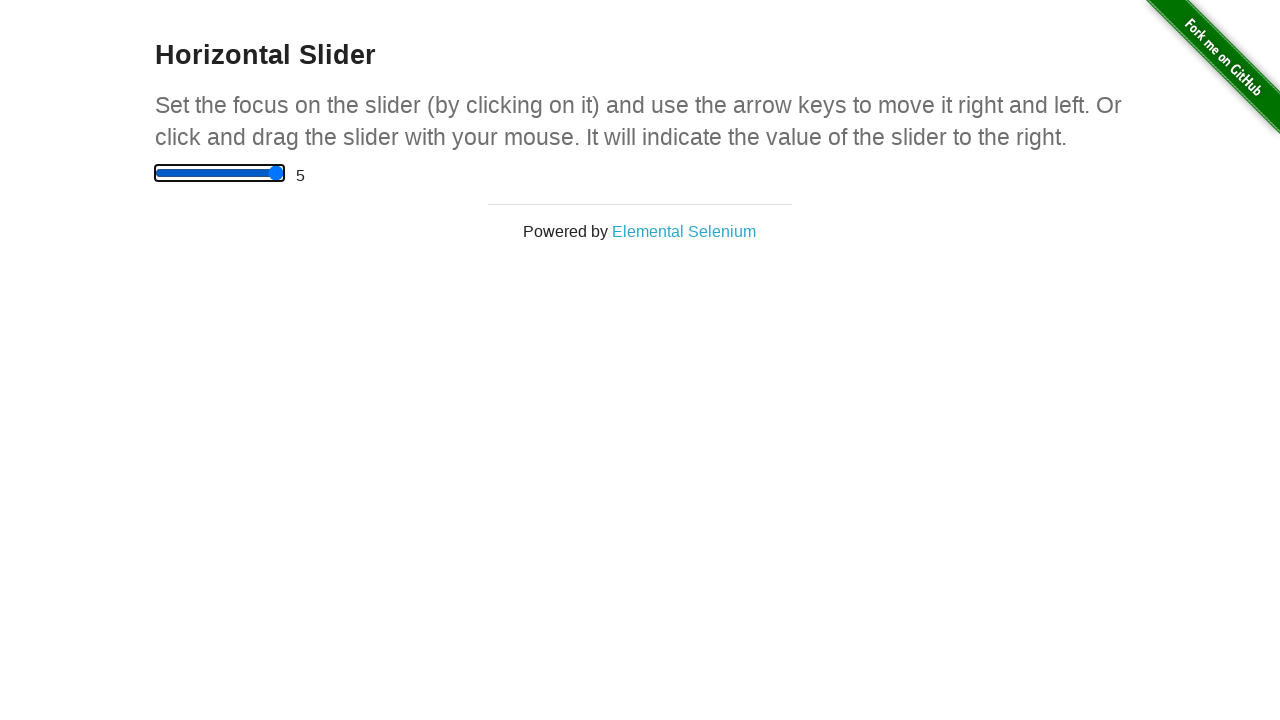

Pressed ArrowRight key to move slider towards maximum value
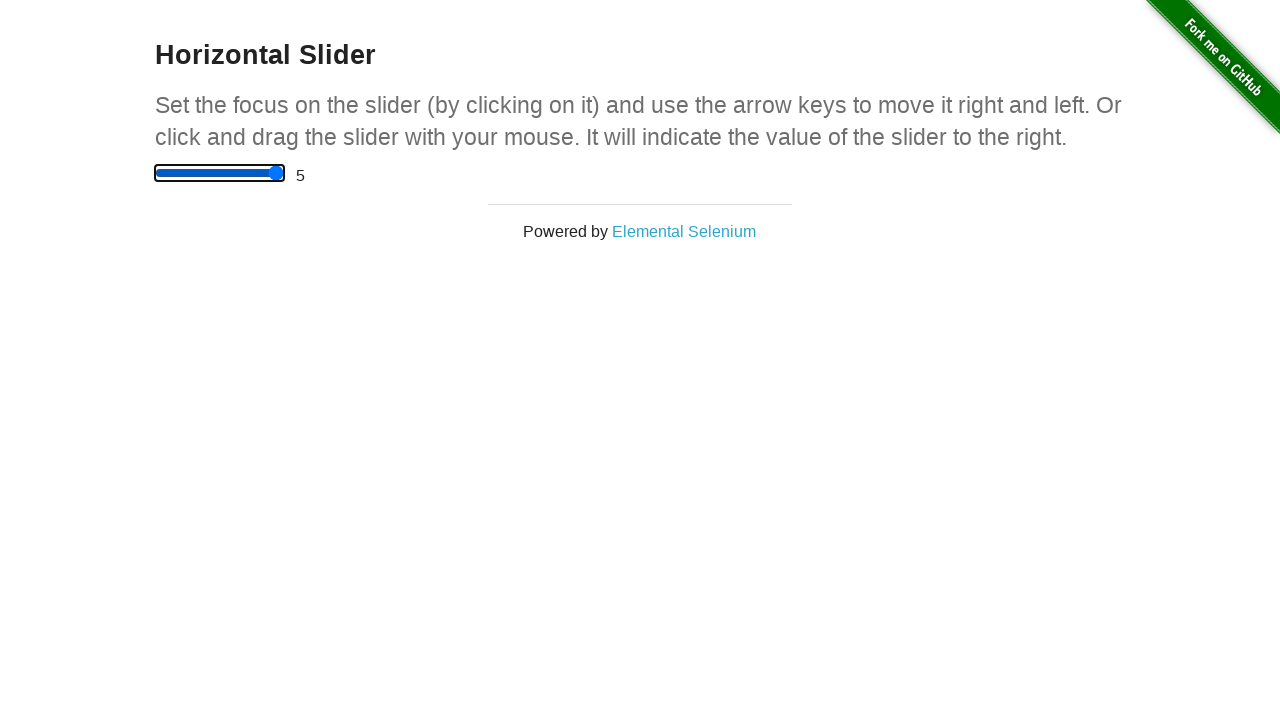

Pressed ArrowRight key to move slider towards maximum value
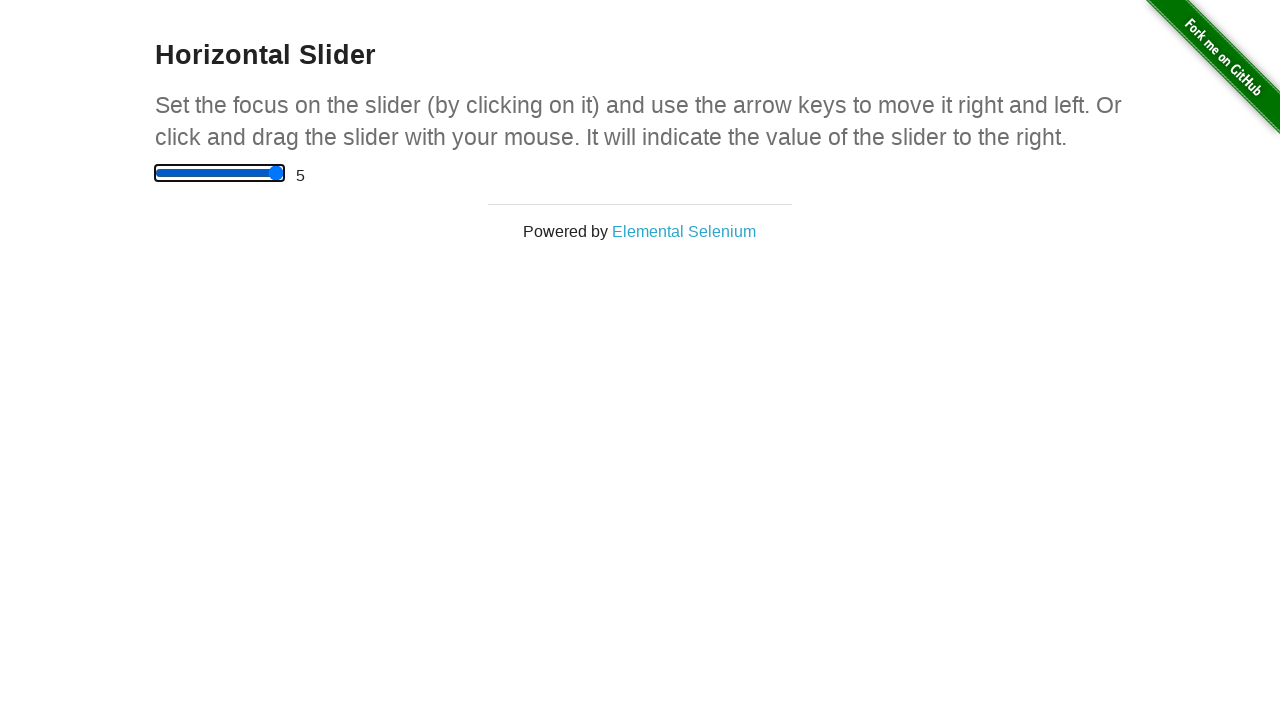

Slider value display updated to show final value of 5
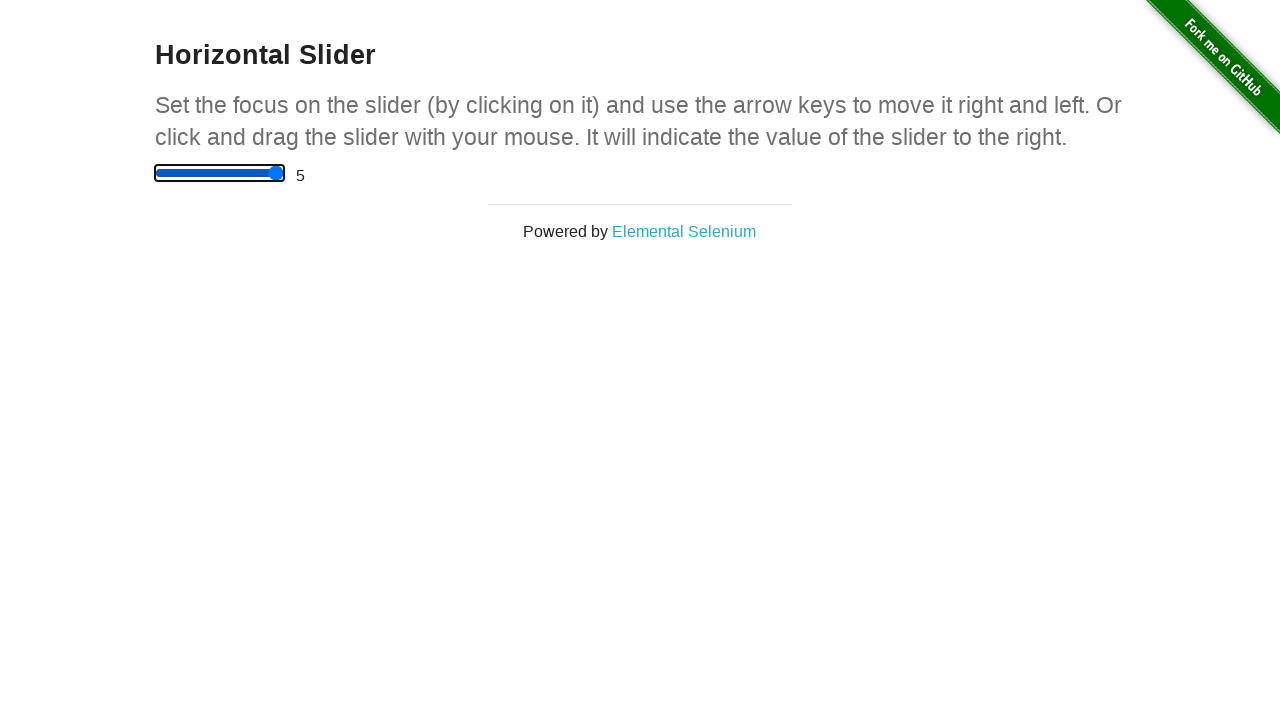

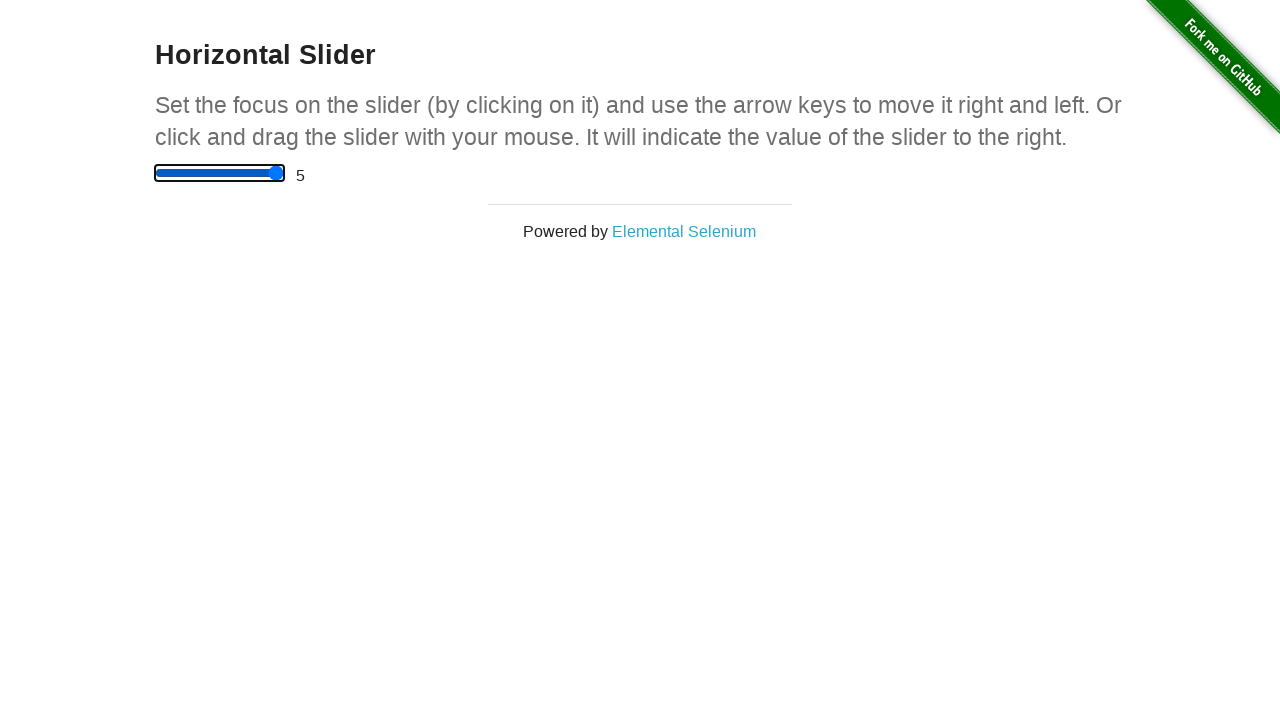